Tests a registration form by filling in first name, last name, and email fields, submitting the form, and verifying the success message is displayed.

Starting URL: http://suninjuly.github.io/registration1.html

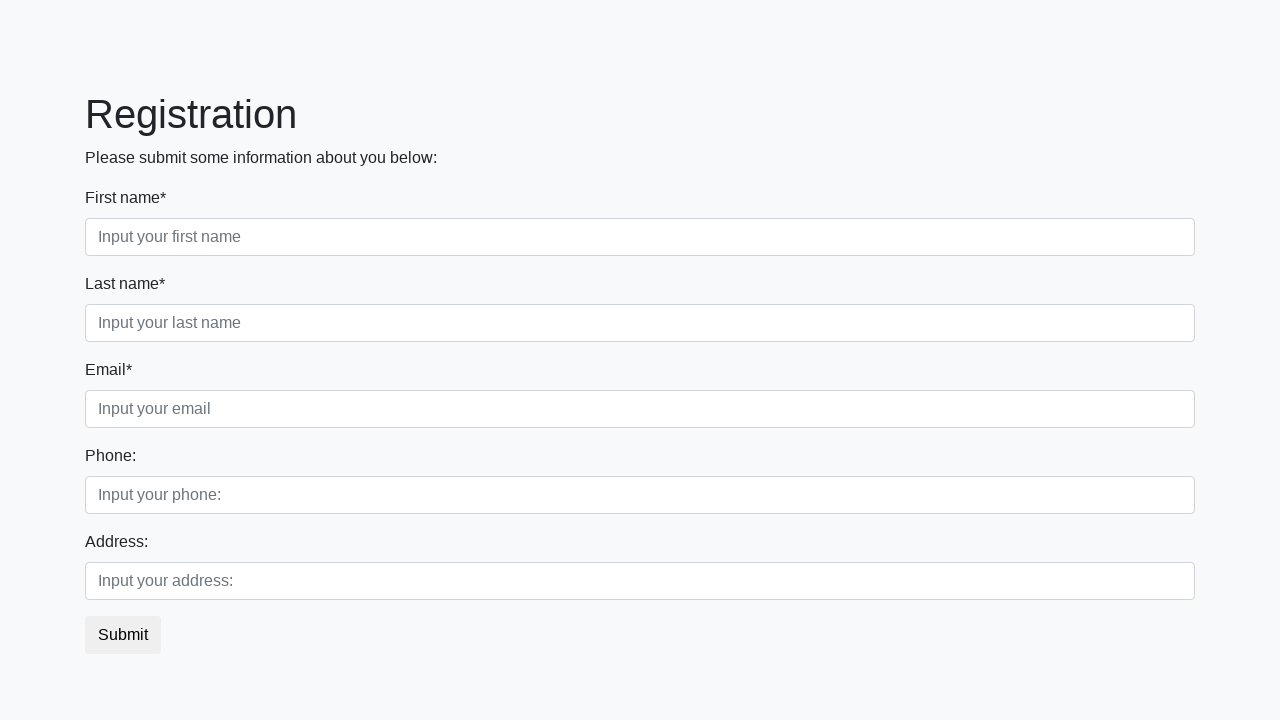

Filled first name field with 'Nastya' on .first_block > .first_class:nth-child(1) > .form-control.first
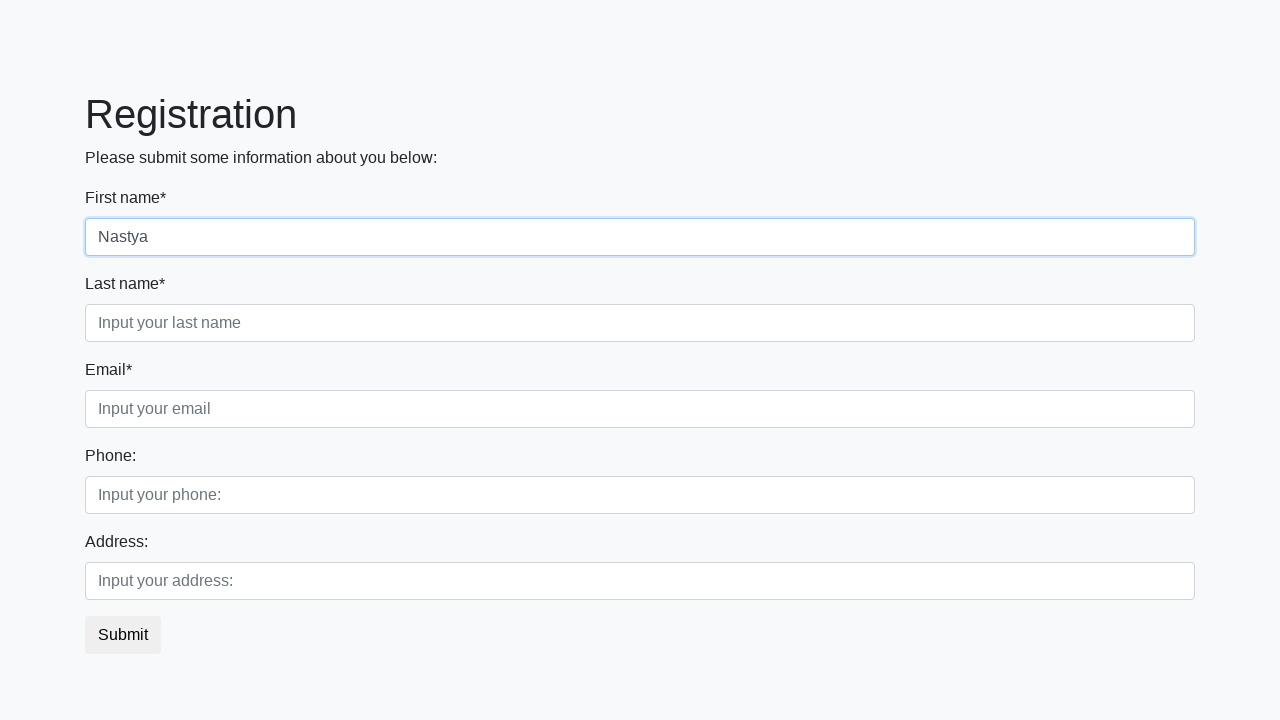

Filled last name field with 'Razanava' on .first_block > .second_class:nth-child(2) > .form-control.second
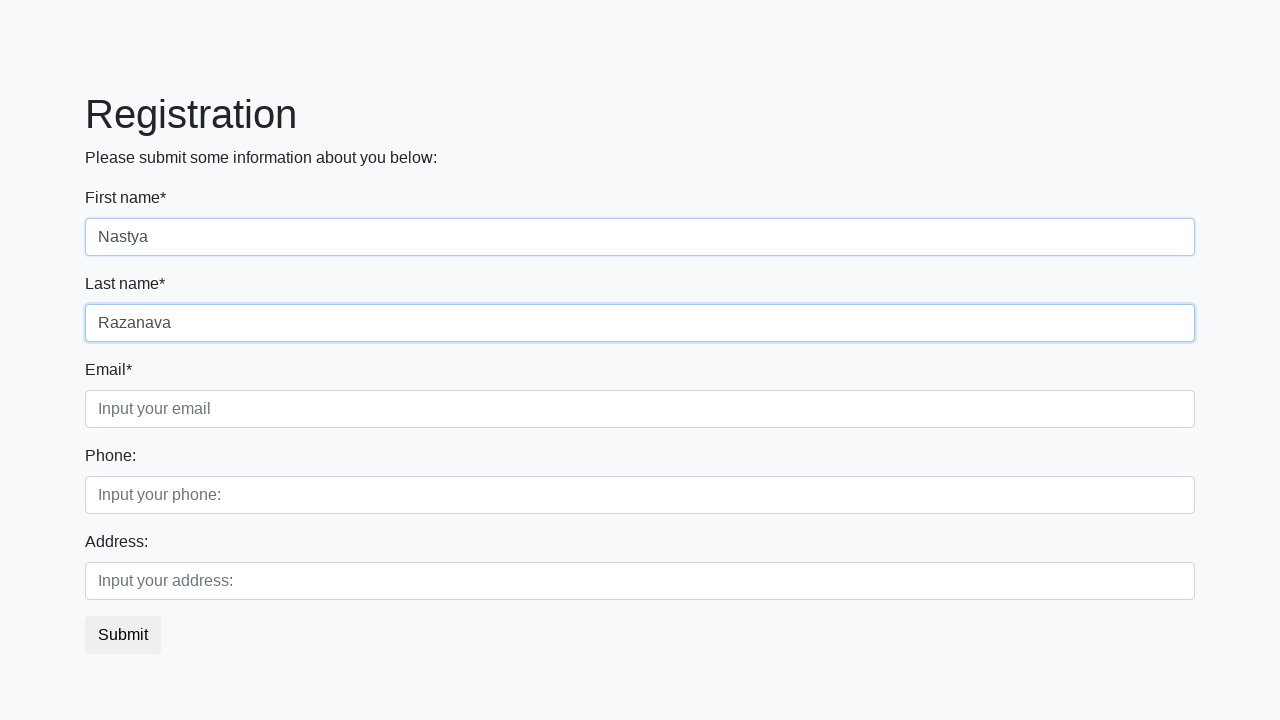

Filled email field with 'test@test.com' on .first_block > .third_class:nth-child(3) > .form-control.third
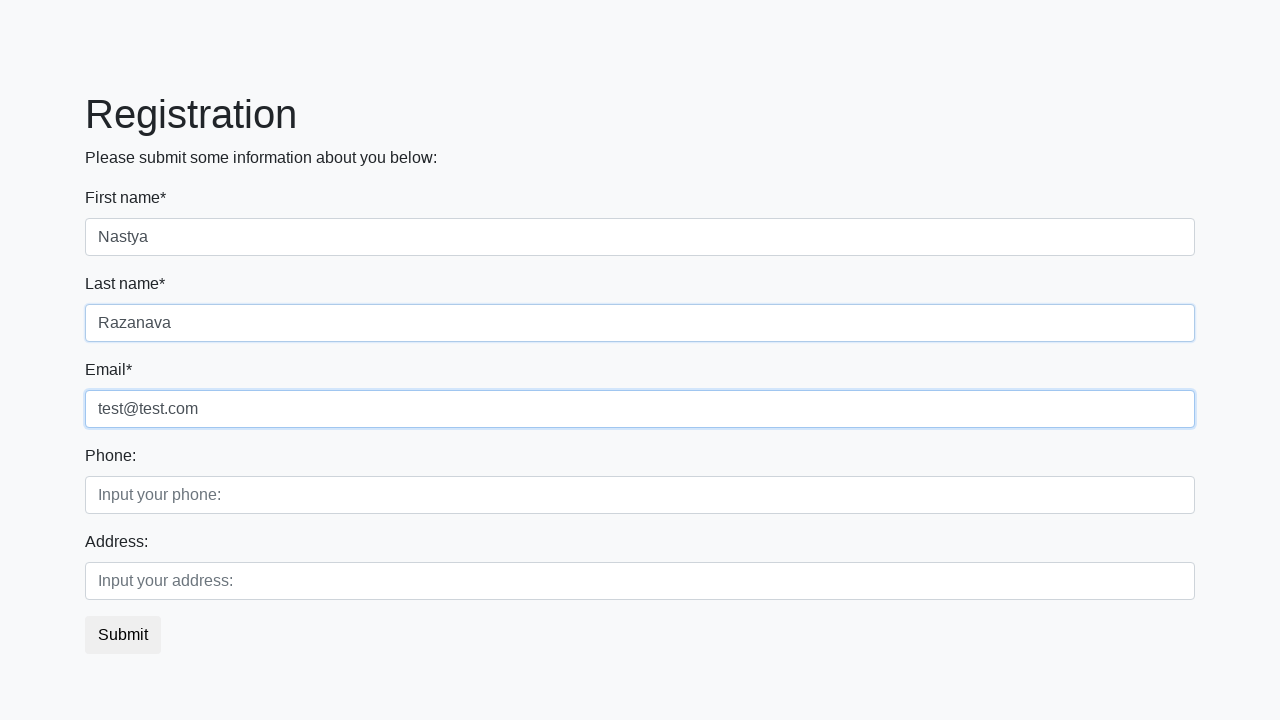

Clicked submit button to register at (123, 635) on button.btn
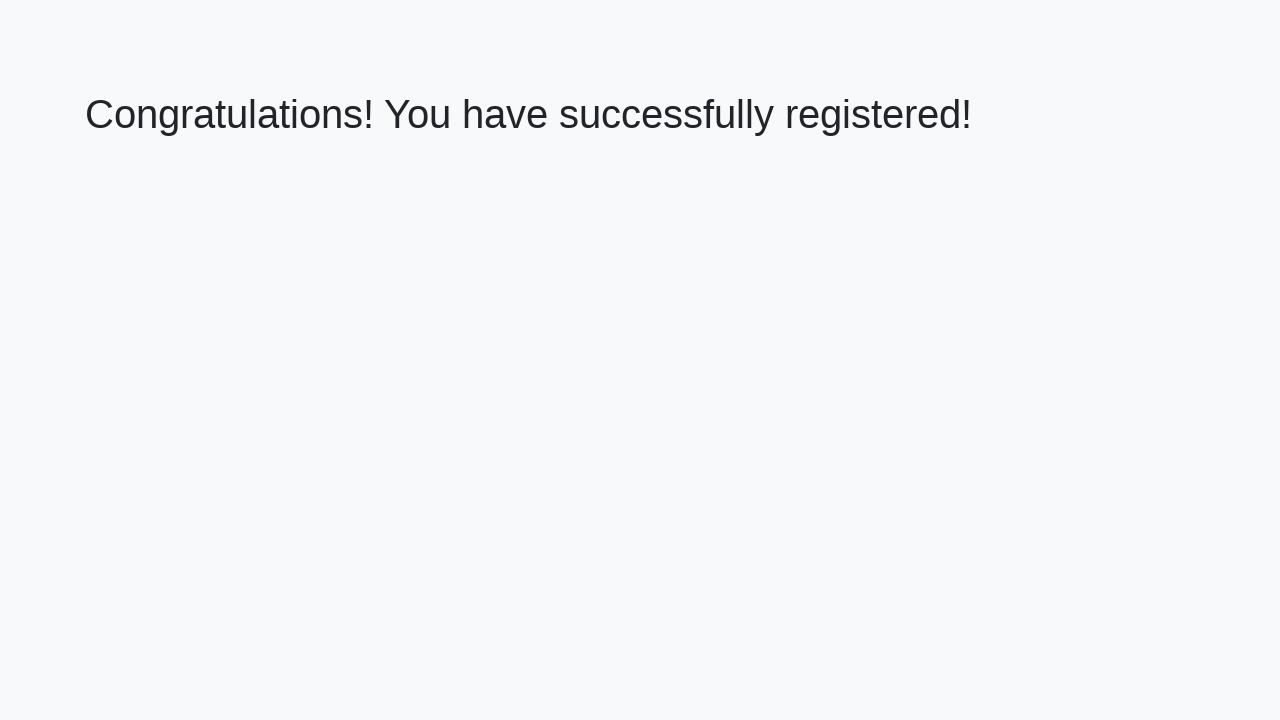

Success message loaded
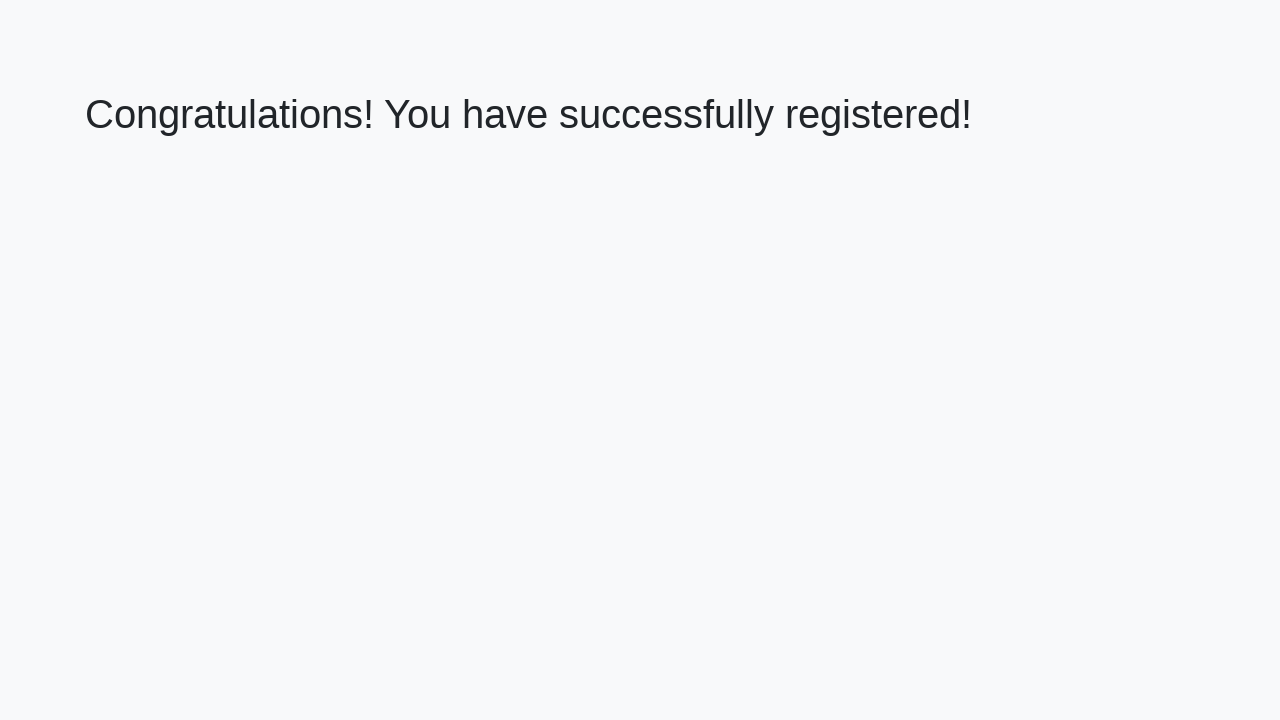

Retrieved success message: 'Congratulations! You have successfully registered!'
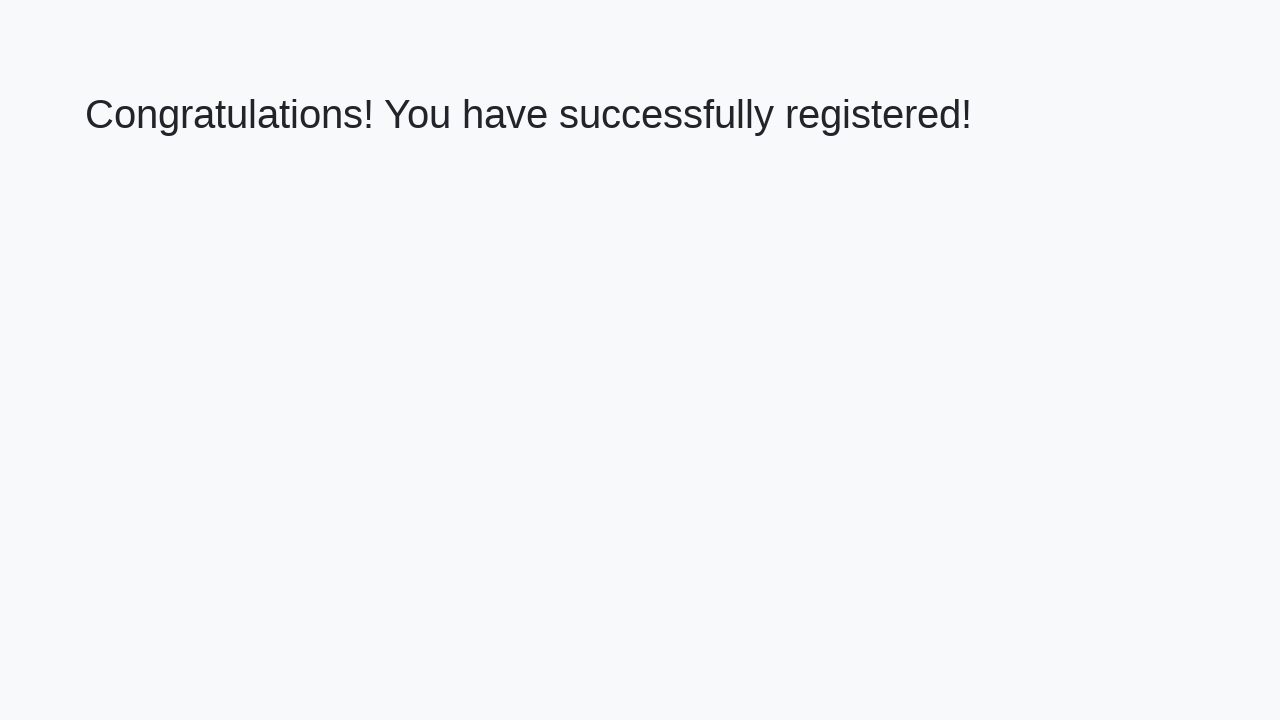

Verified success message matches expected text
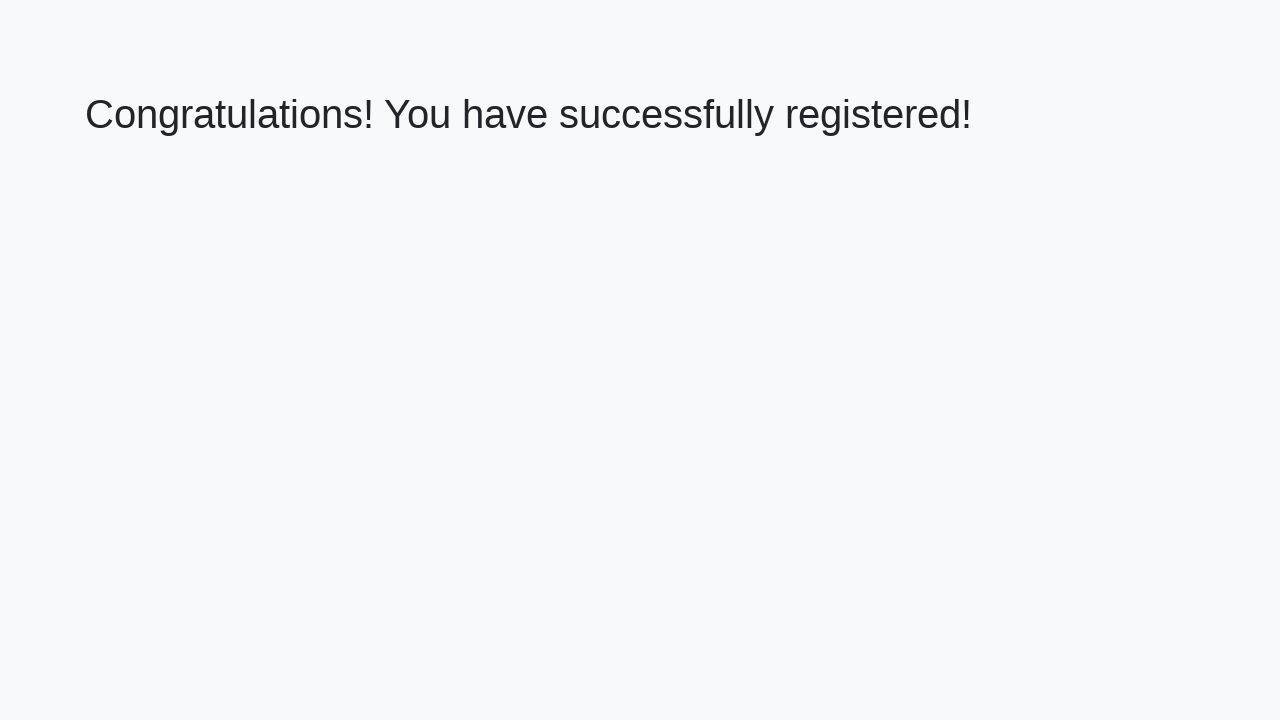

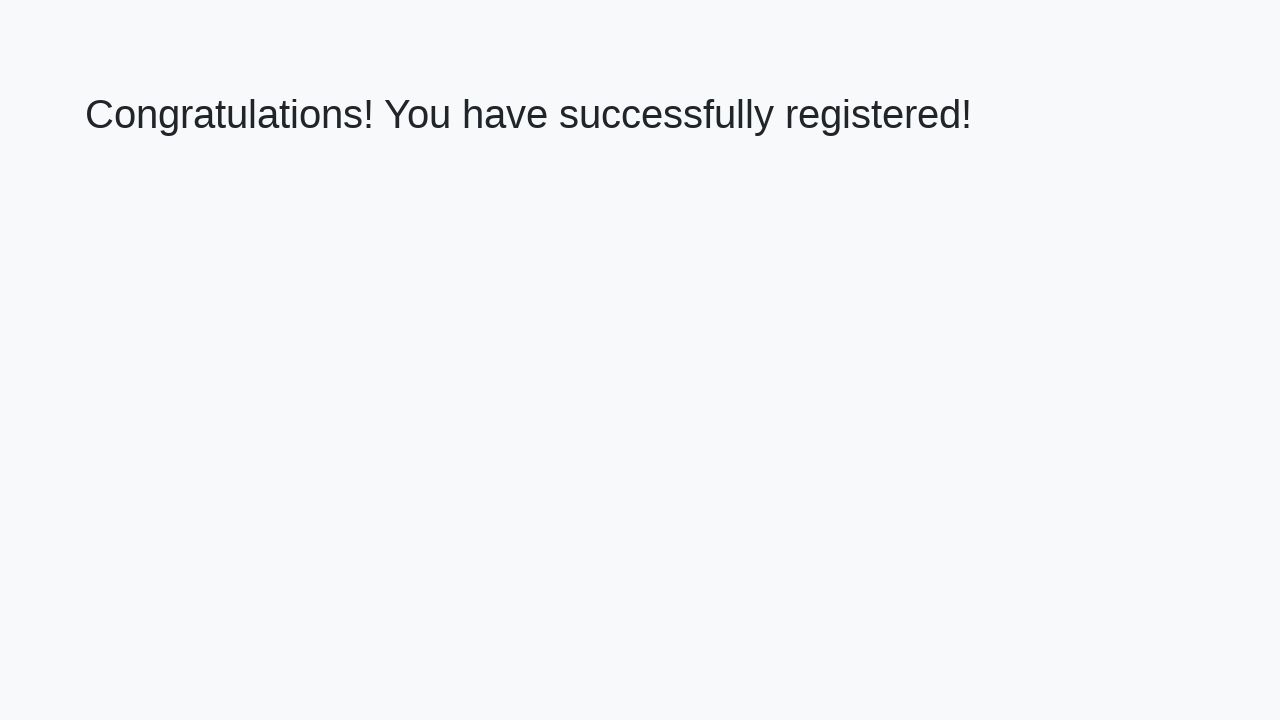